Tests the search functionality on python.org by entering a search term and submitting the search form

Starting URL: https://python.org

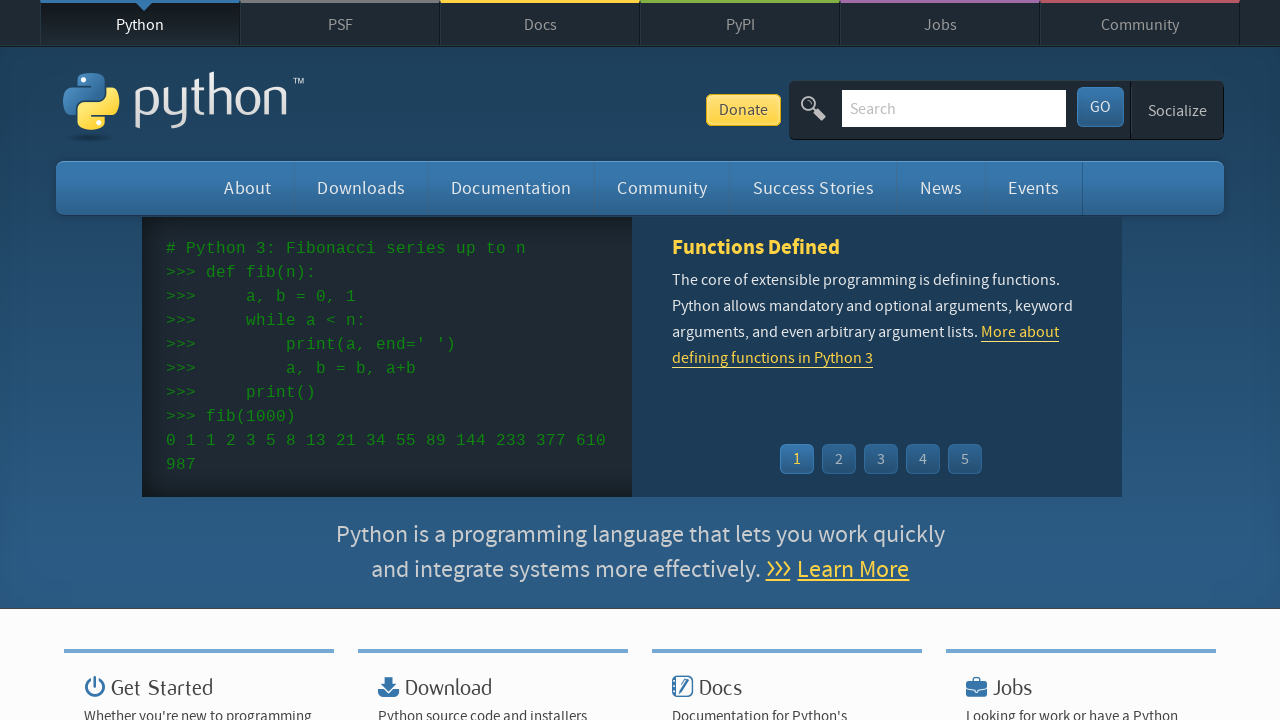

Filled search field with 'pandas' on input.search-field
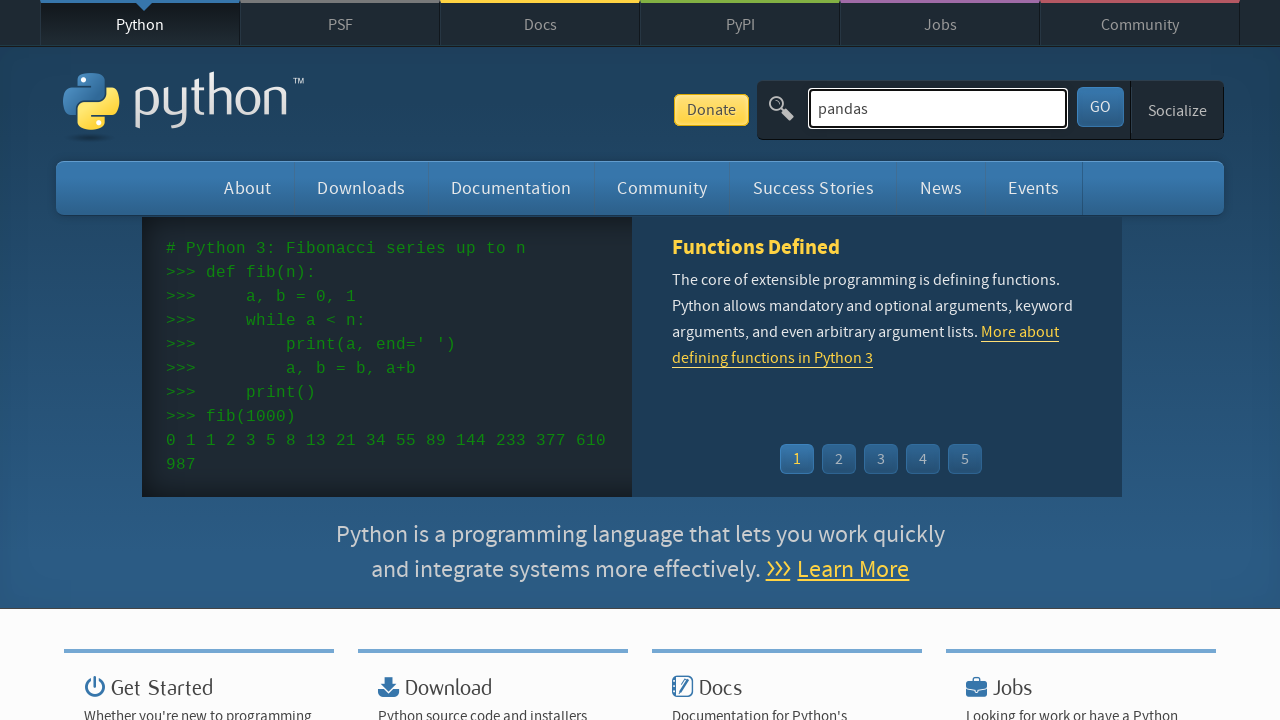

Pressed Enter to submit search form on input.search-field
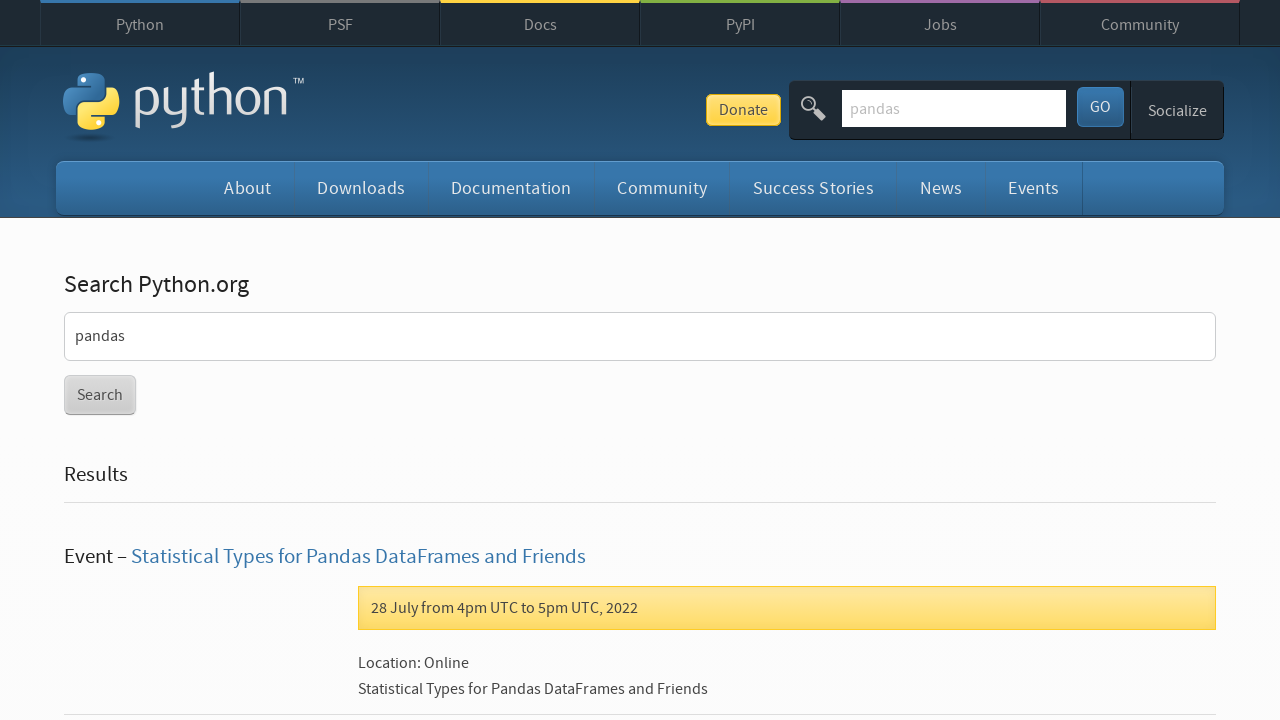

Search results page loaded and network became idle
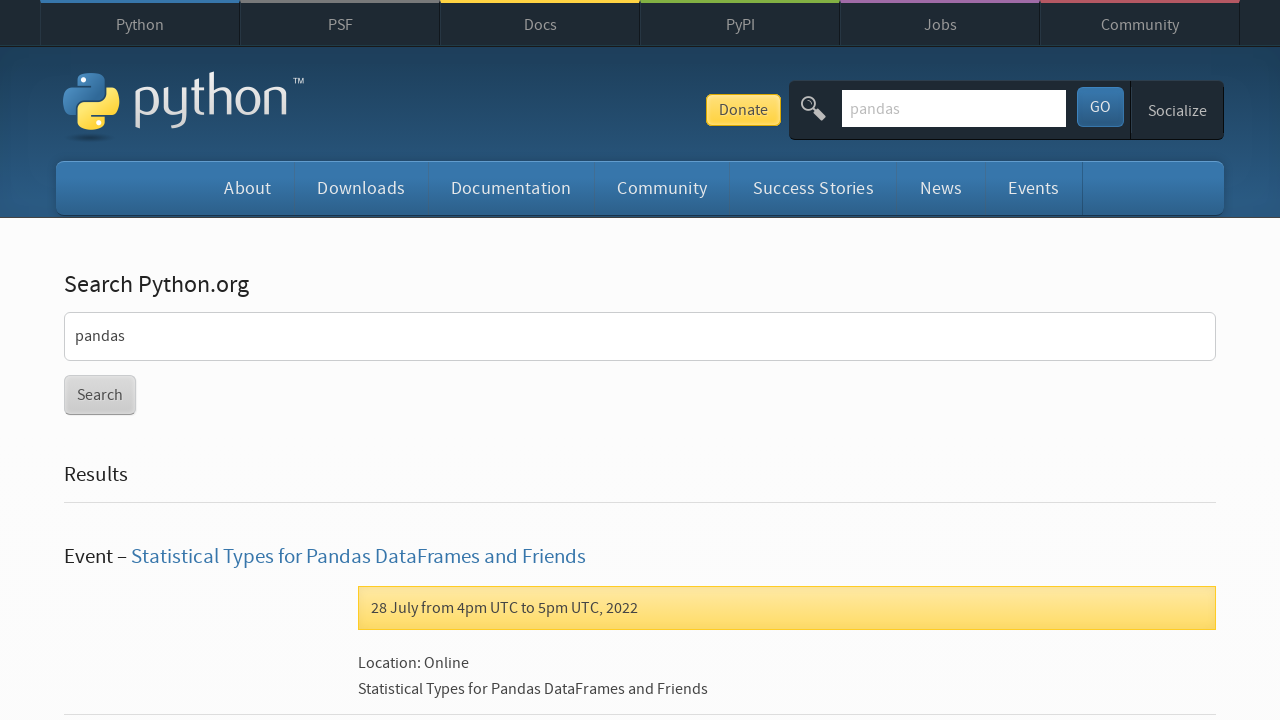

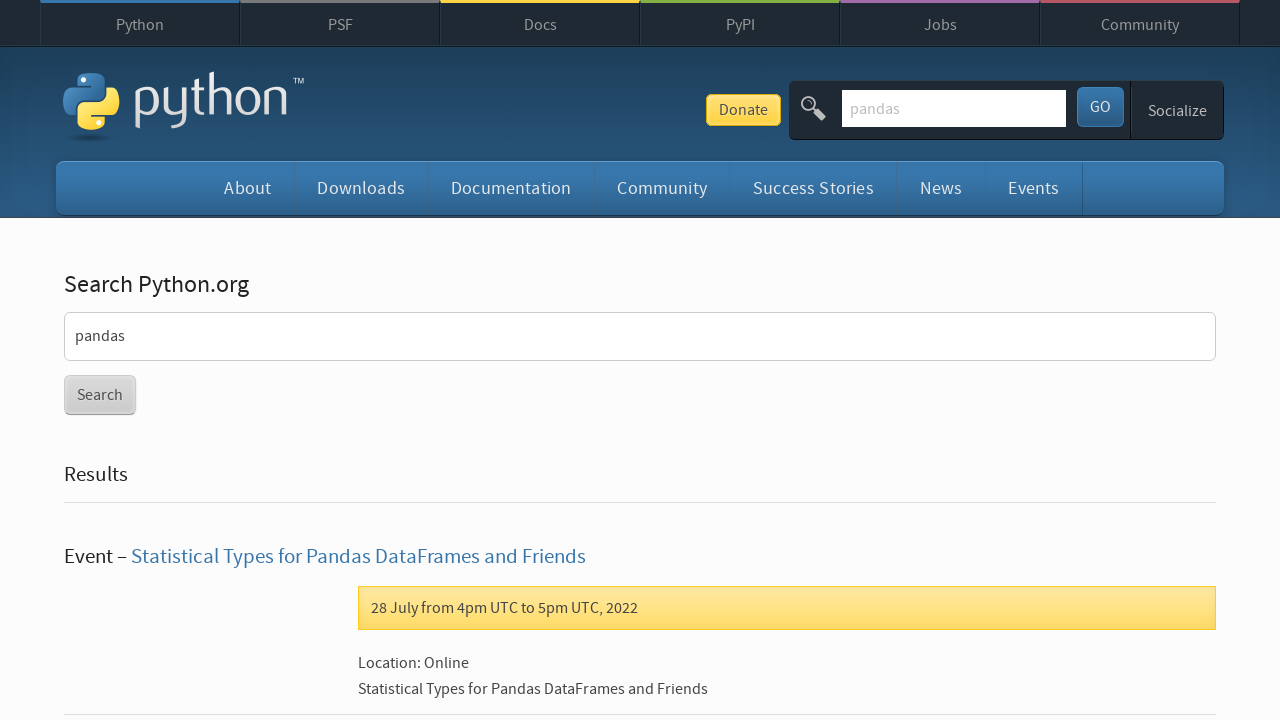